Tests checkbox functionality by selecting the Senior Citizen Discount checkbox and Student checkbox on a travel booking form

Starting URL: https://rahulshettyacademy.com/dropdownsPractise/

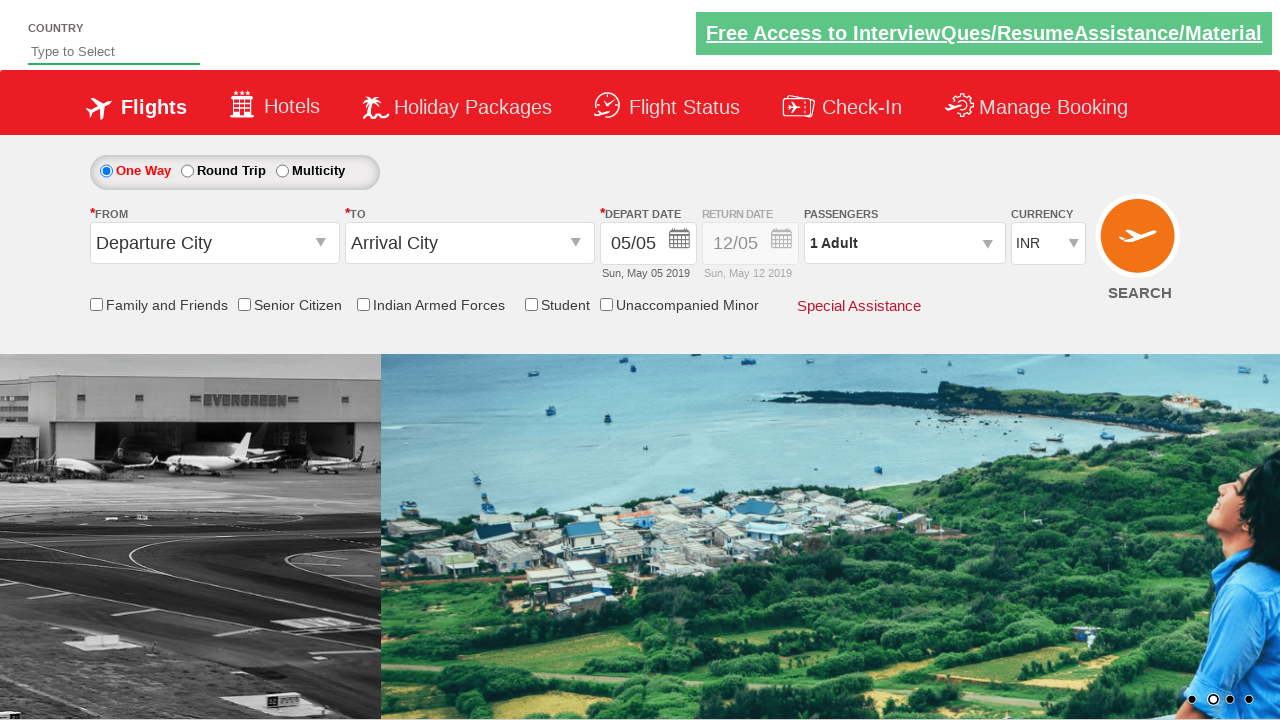

Clicked Senior Citizen Discount checkbox at (244, 304) on input[id*='SeniorCitizenDiscount']
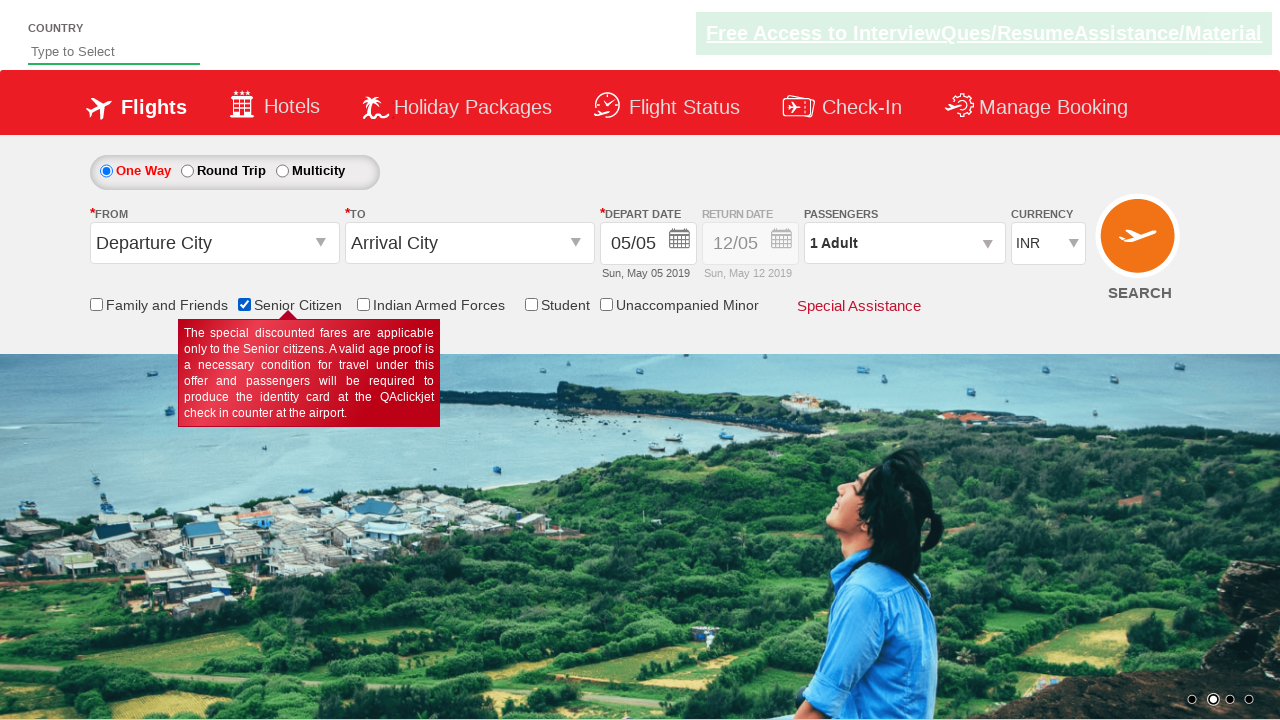

Verified Senior Citizen Discount checkbox is selected
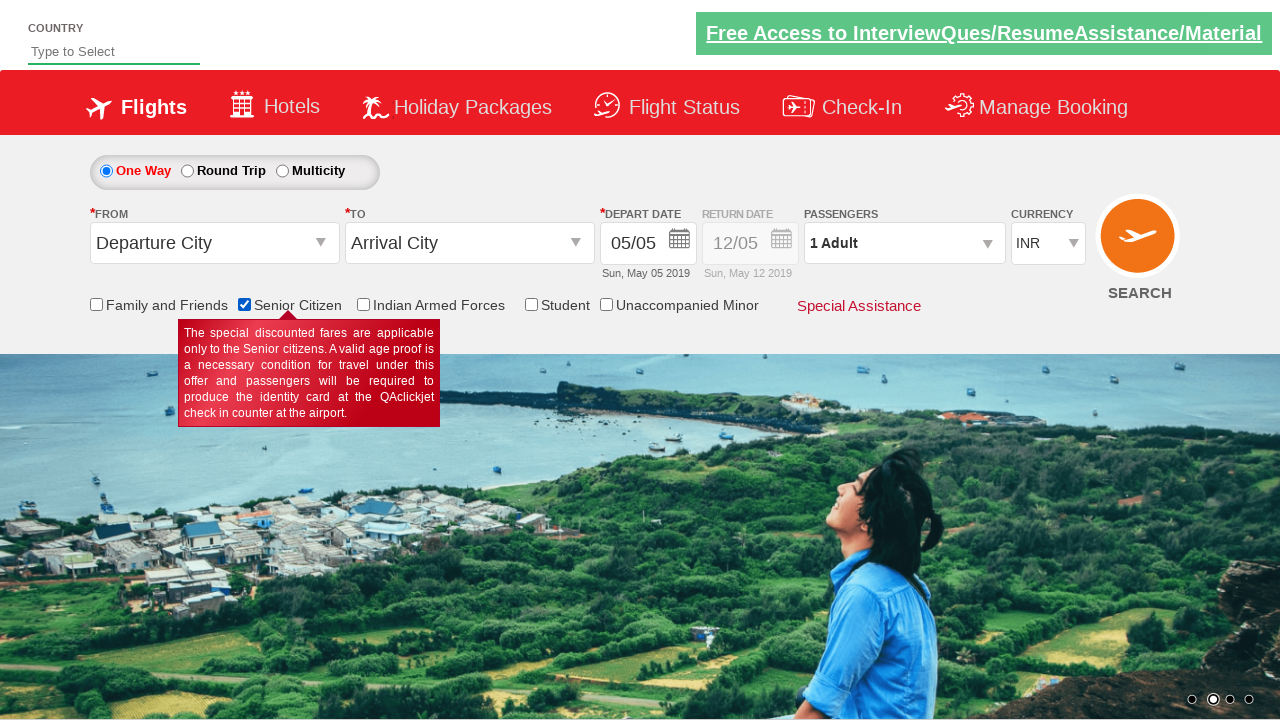

Retrieved all checkboxes on the page
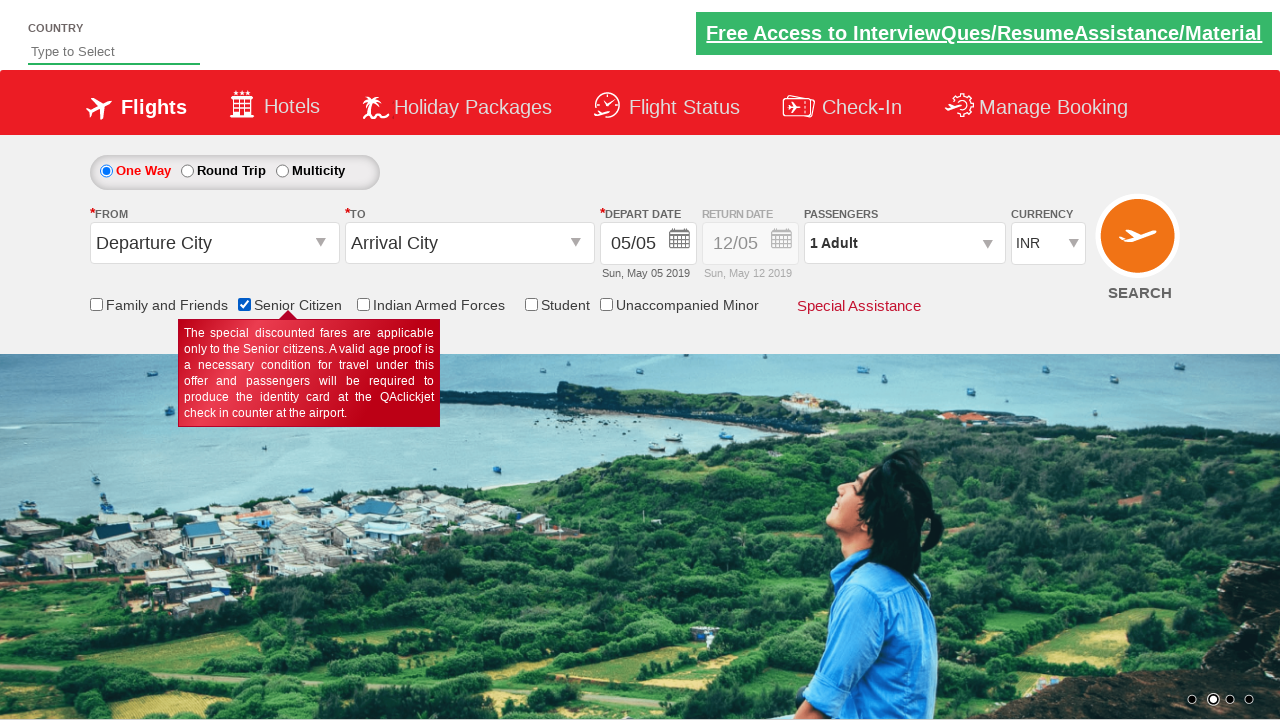

Clicked Student checkbox at (531, 304) on input[type='checkbox'] >> nth=4
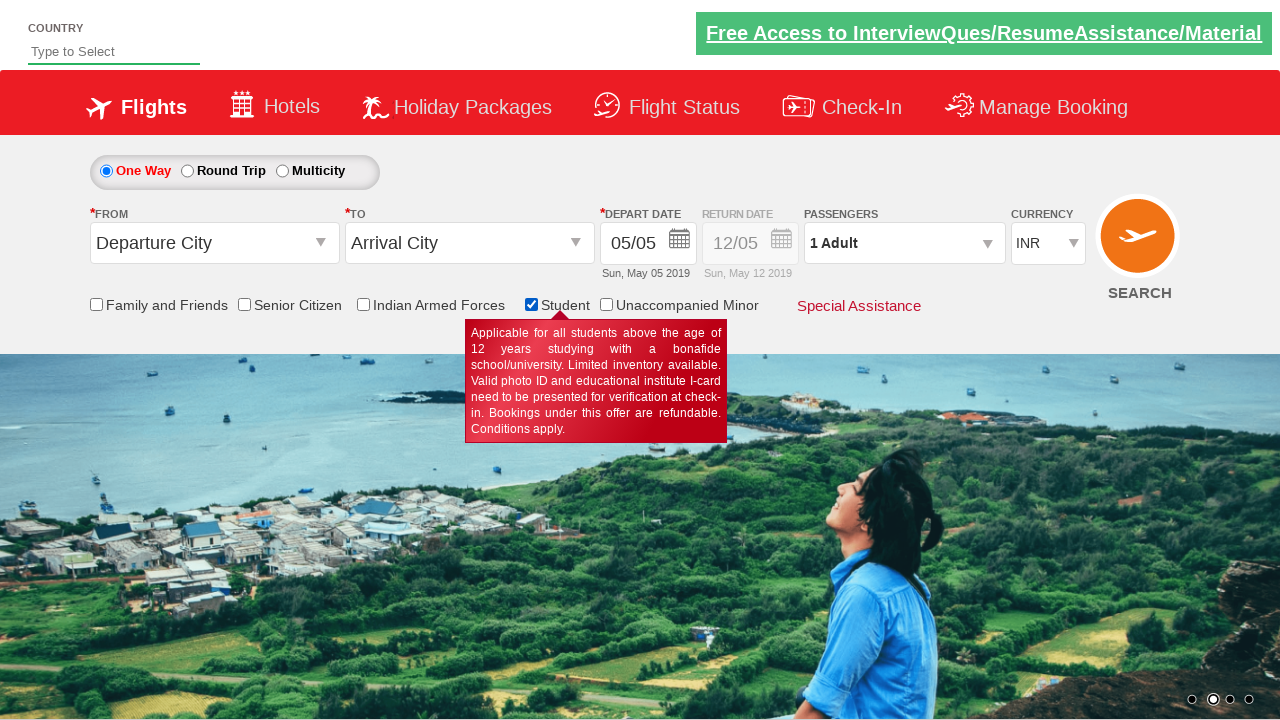

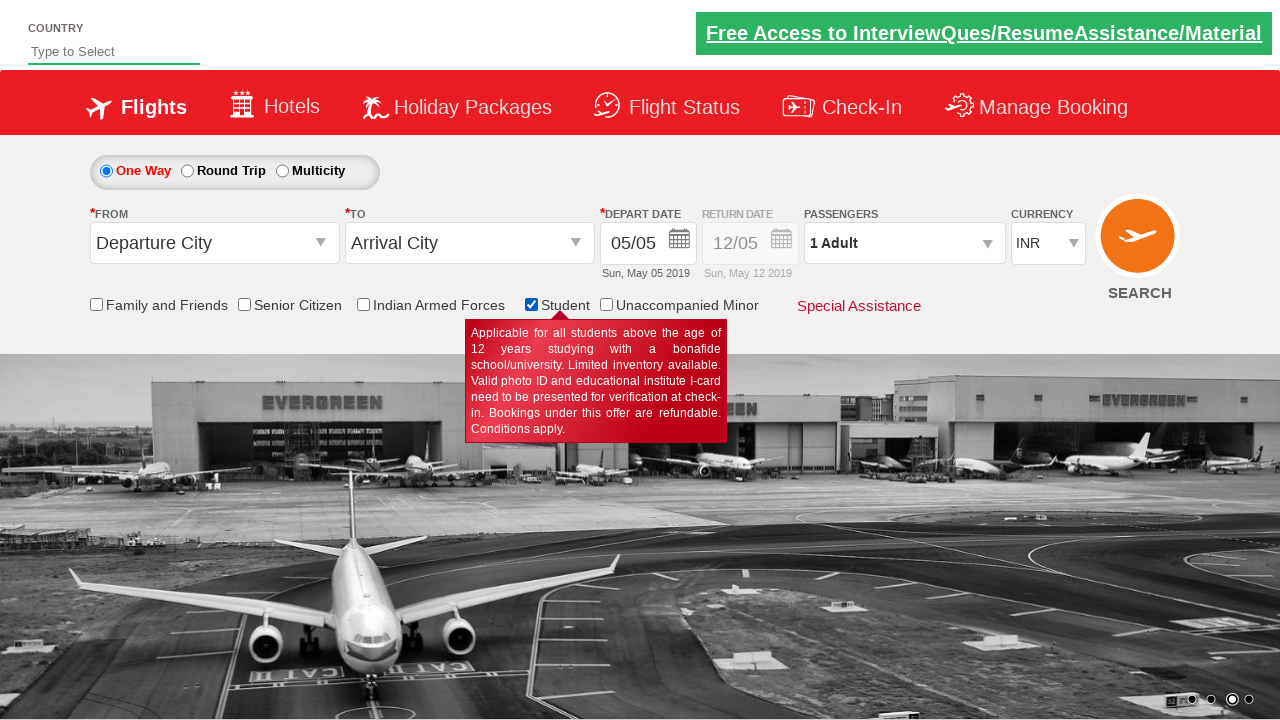